Tests horizontal slider using keyboard arrow keys to adjust the value to 5

Starting URL: https://the-internet.herokuapp.com/horizontal_slider

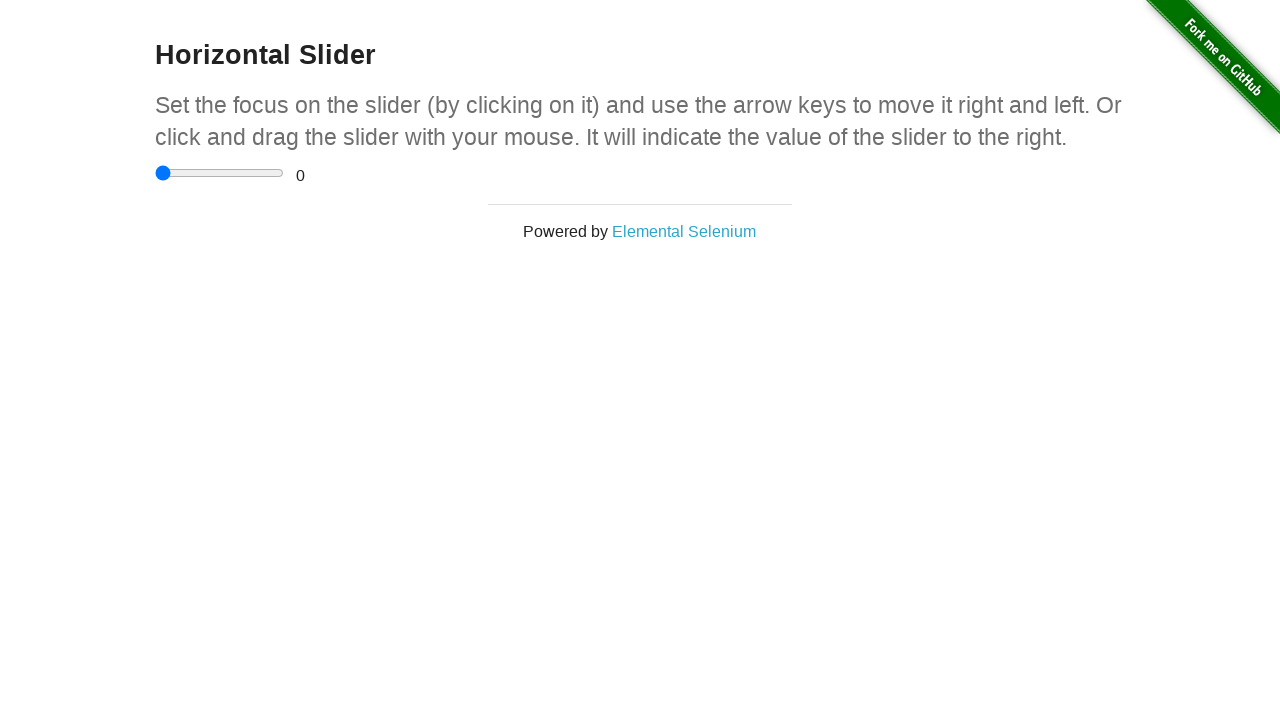

Navigated to horizontal slider page
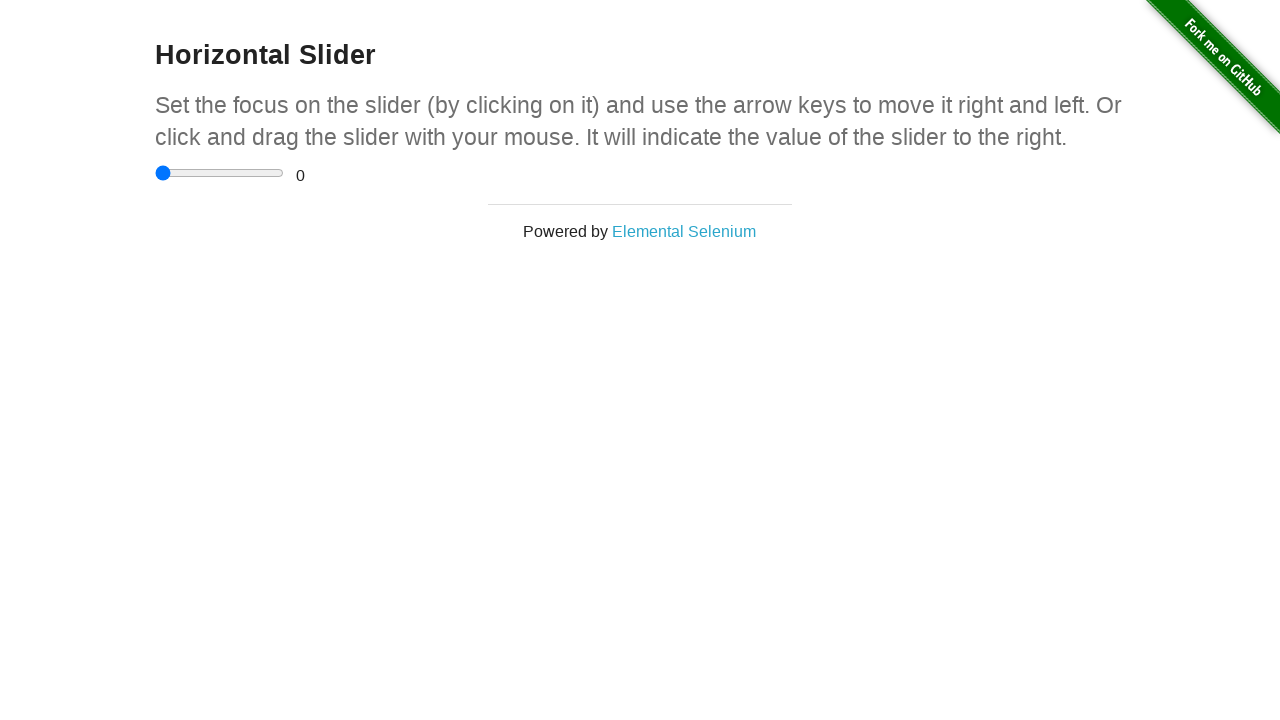

Located slider element
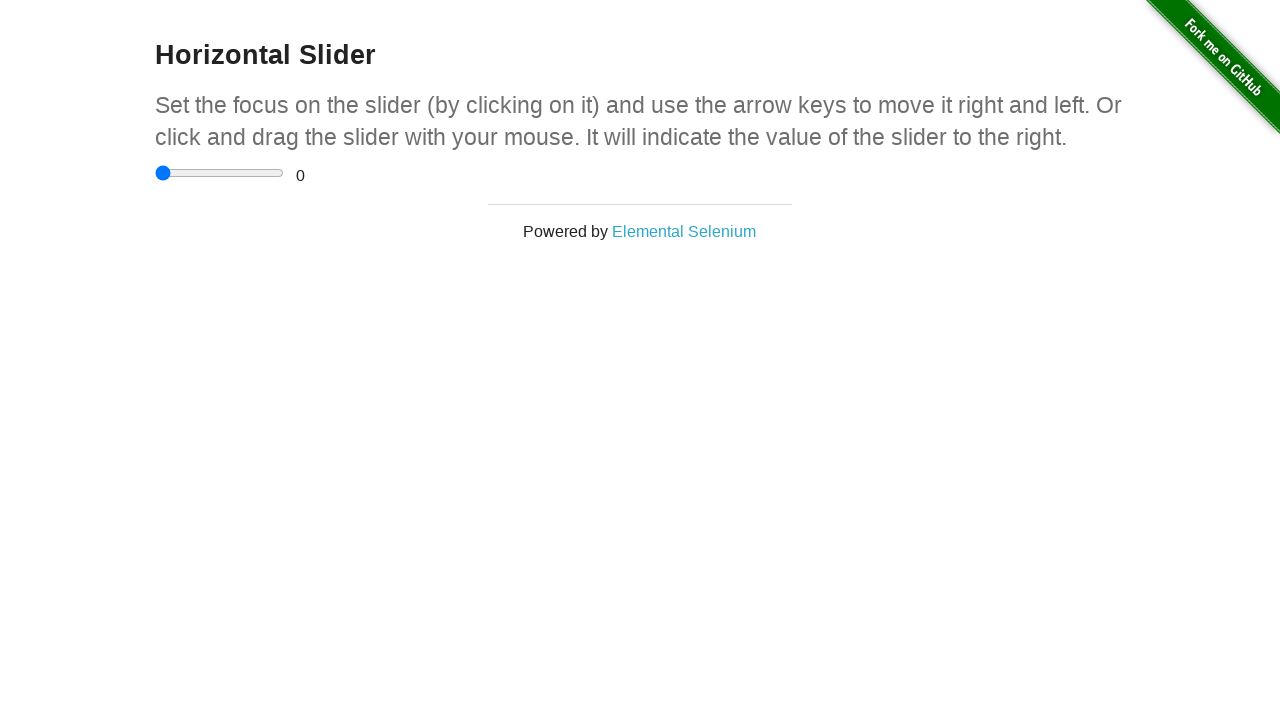

Located number display element
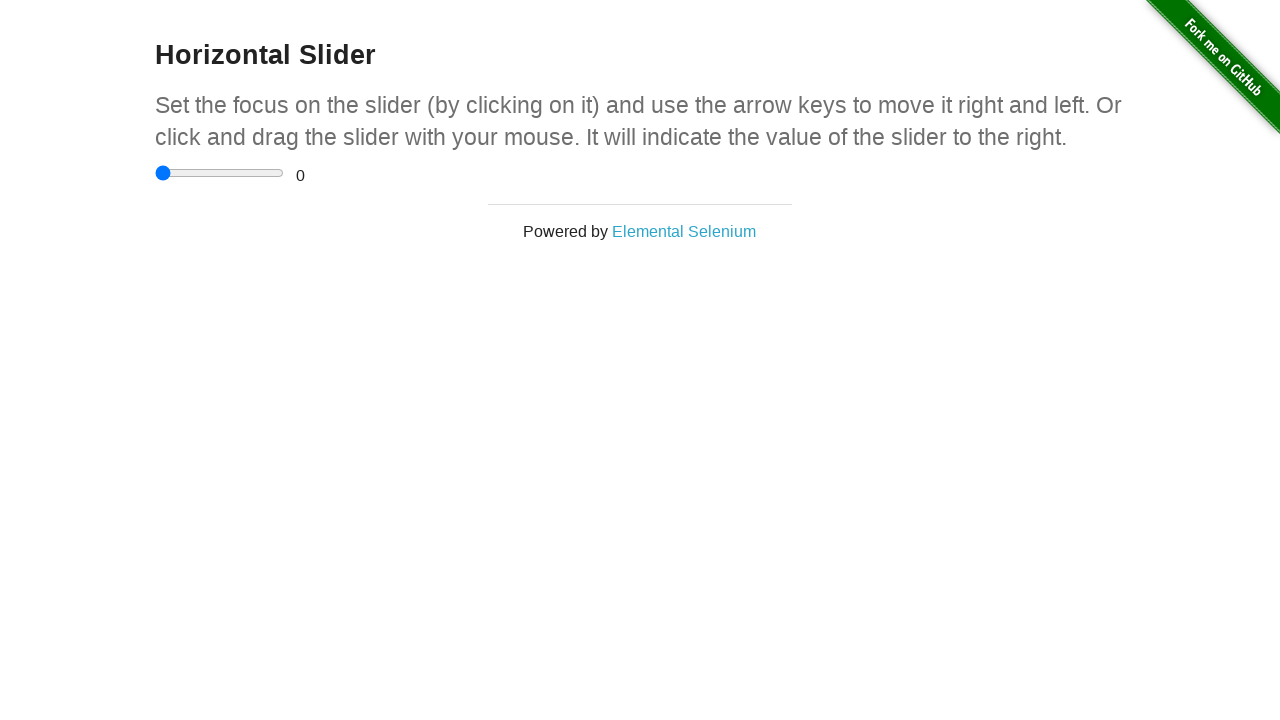

Clicked on slider element at (220, 173) on xpath=//input[@type='range']
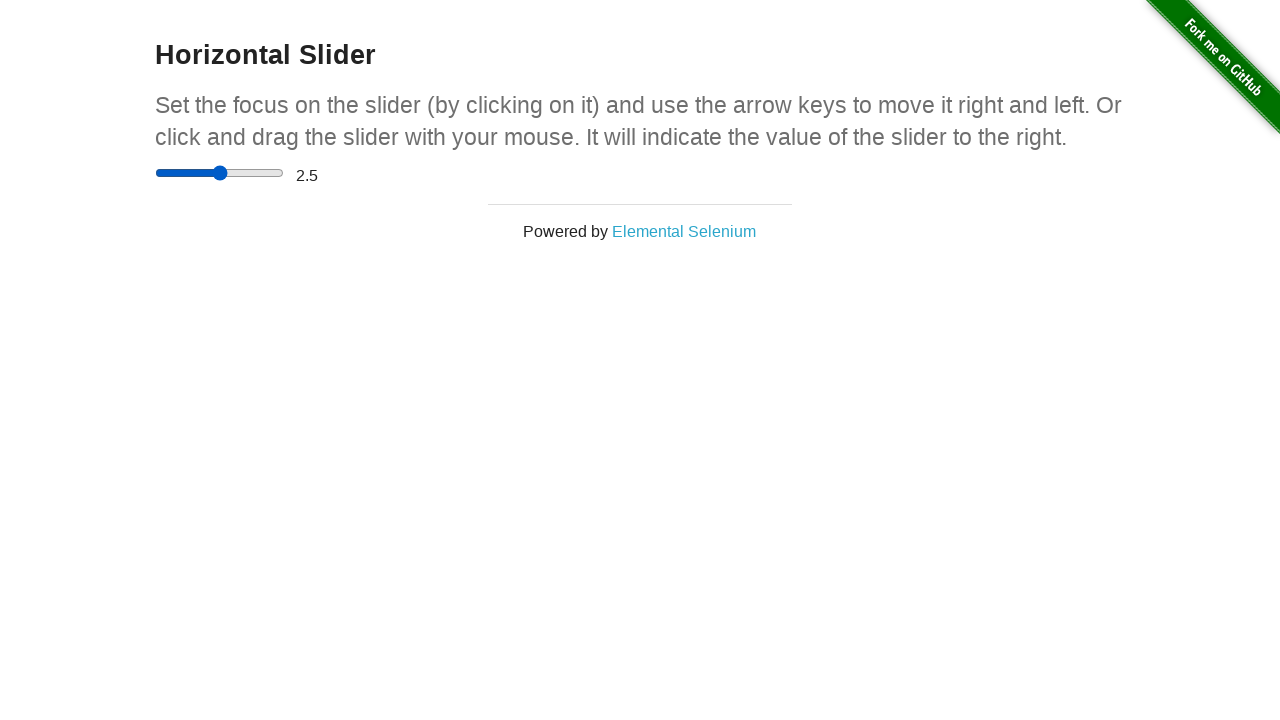

Pressed ArrowRight key, current value: 3
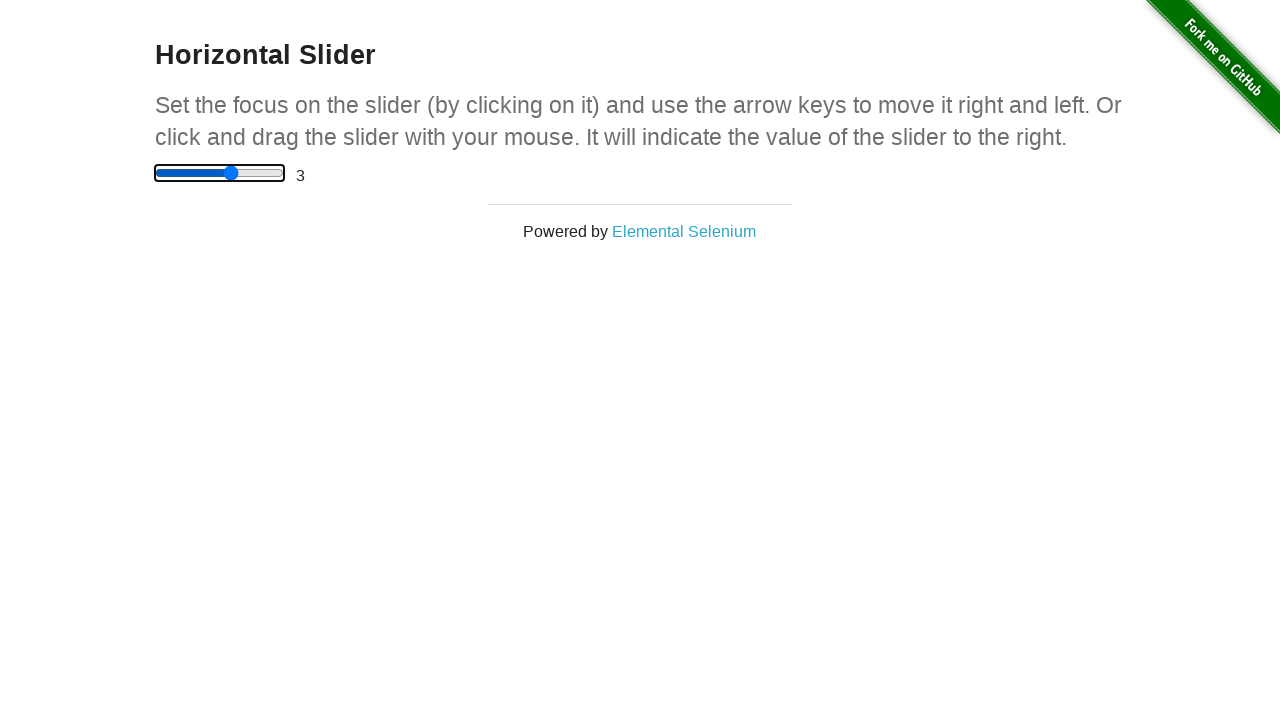

Pressed ArrowRight key, current value: 3.5
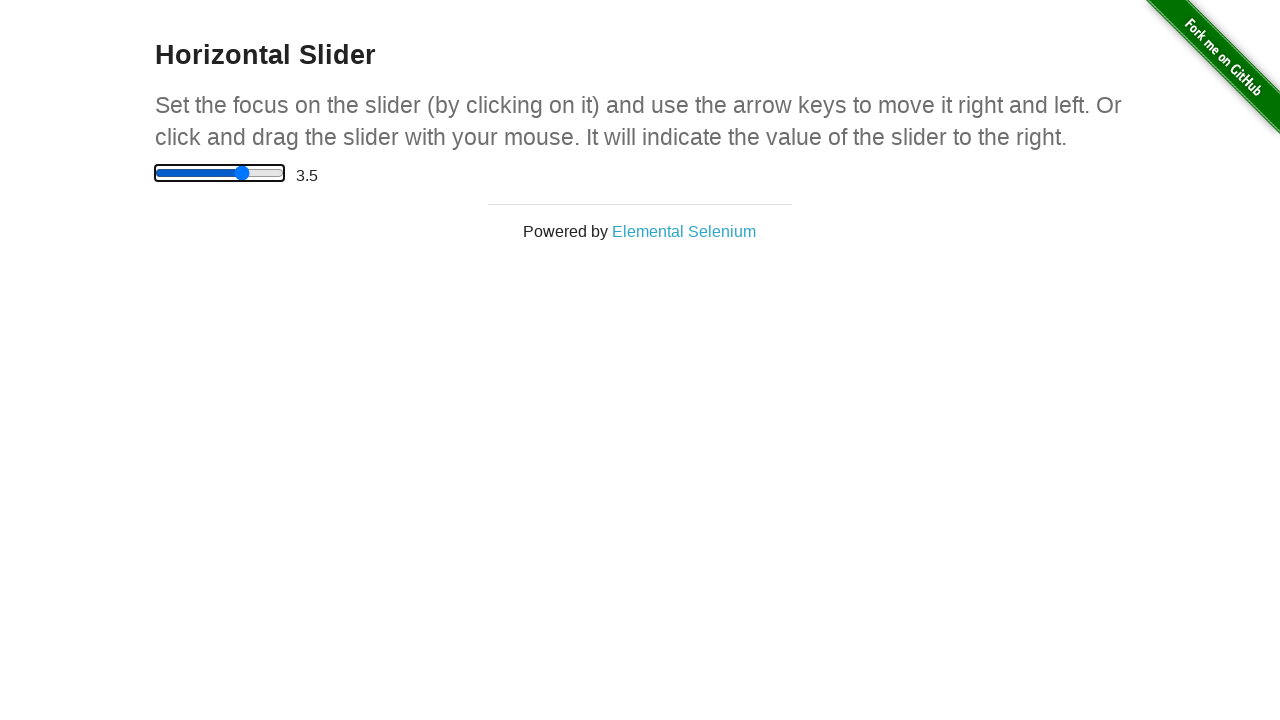

Pressed ArrowRight key, current value: 4
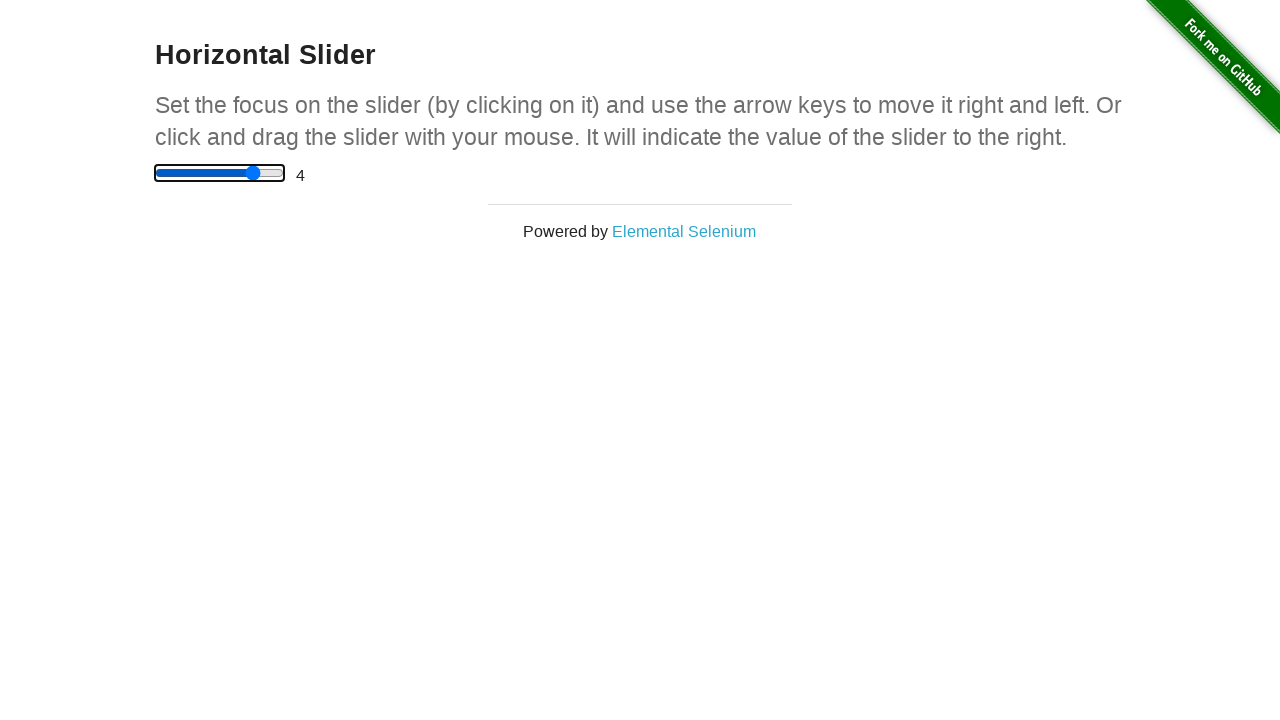

Pressed ArrowRight key, current value: 4.5
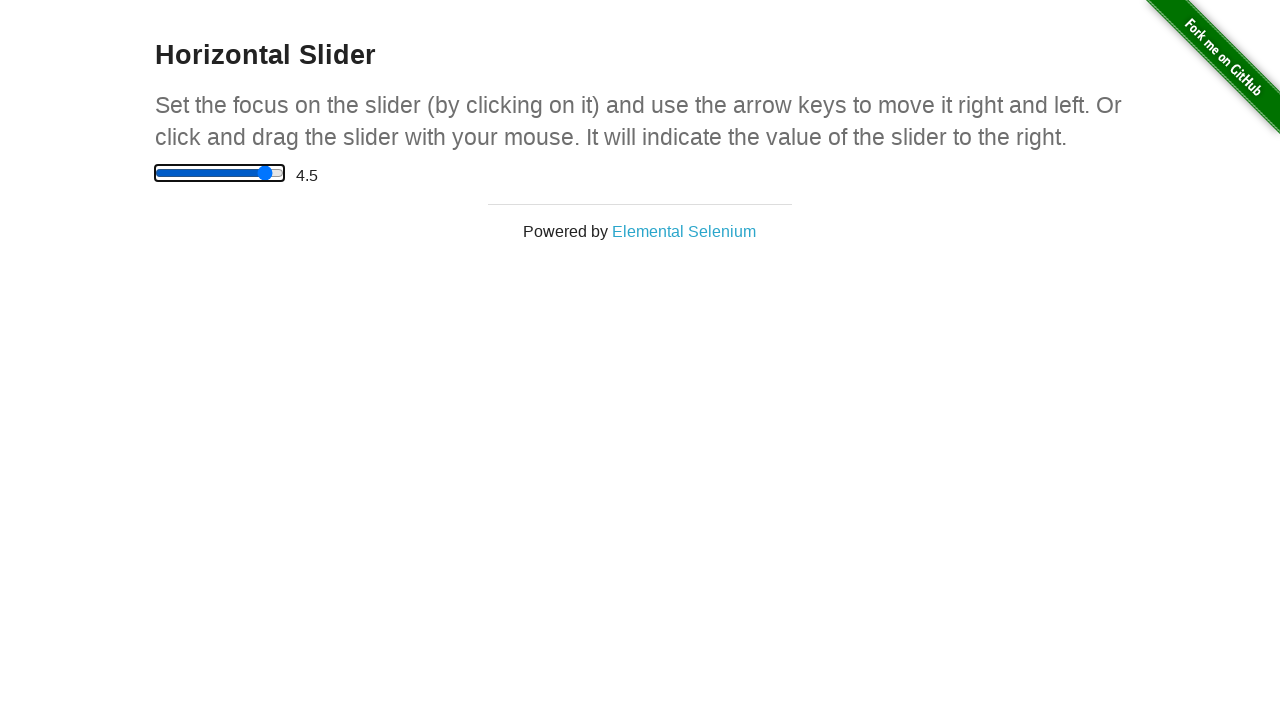

Pressed ArrowRight key, current value: 5
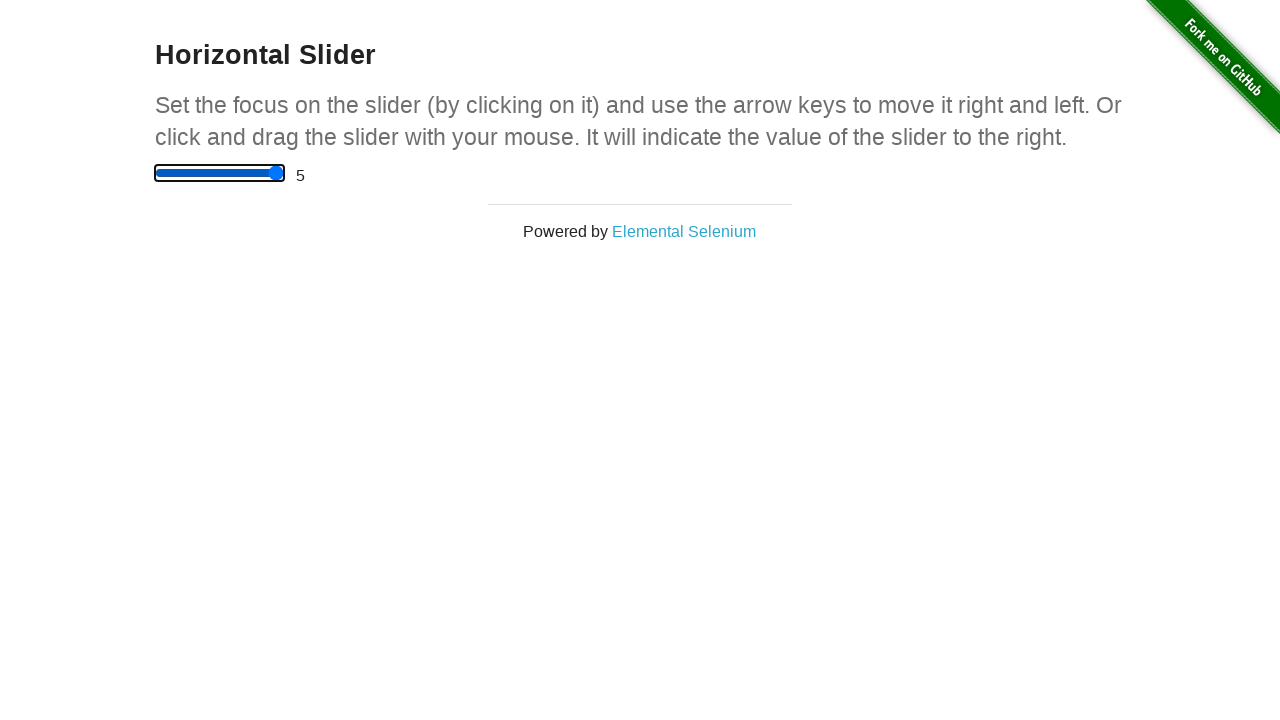

Slider adjusted to value 5 using keyboard arrow keys
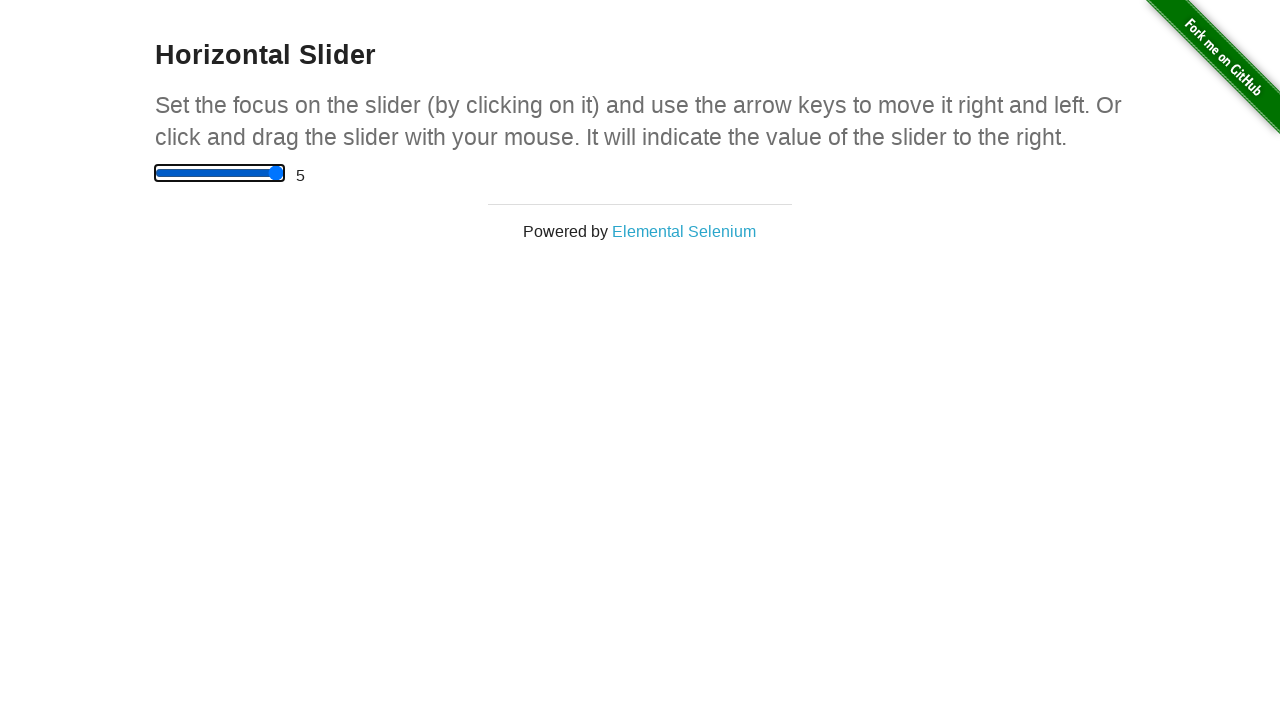

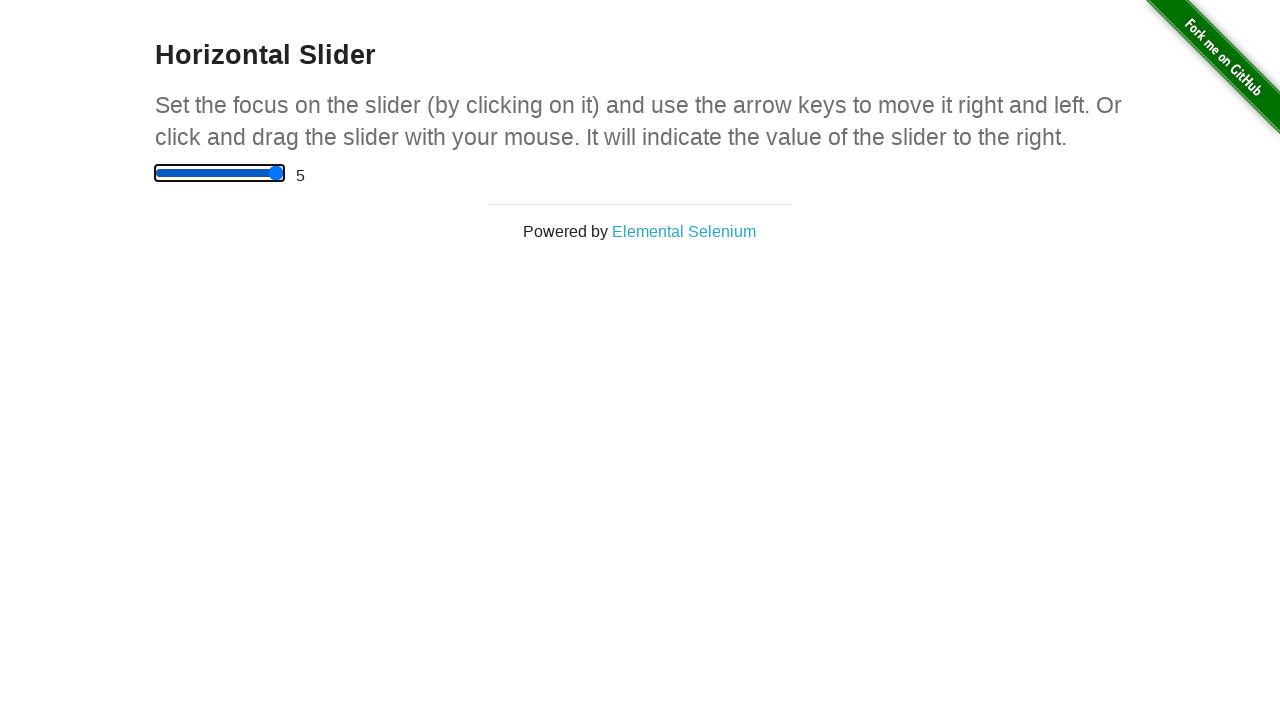